Tests pressing Enter key on the light mode toggle button on the Playwright documentation website

Starting URL: https://playwright.dev/

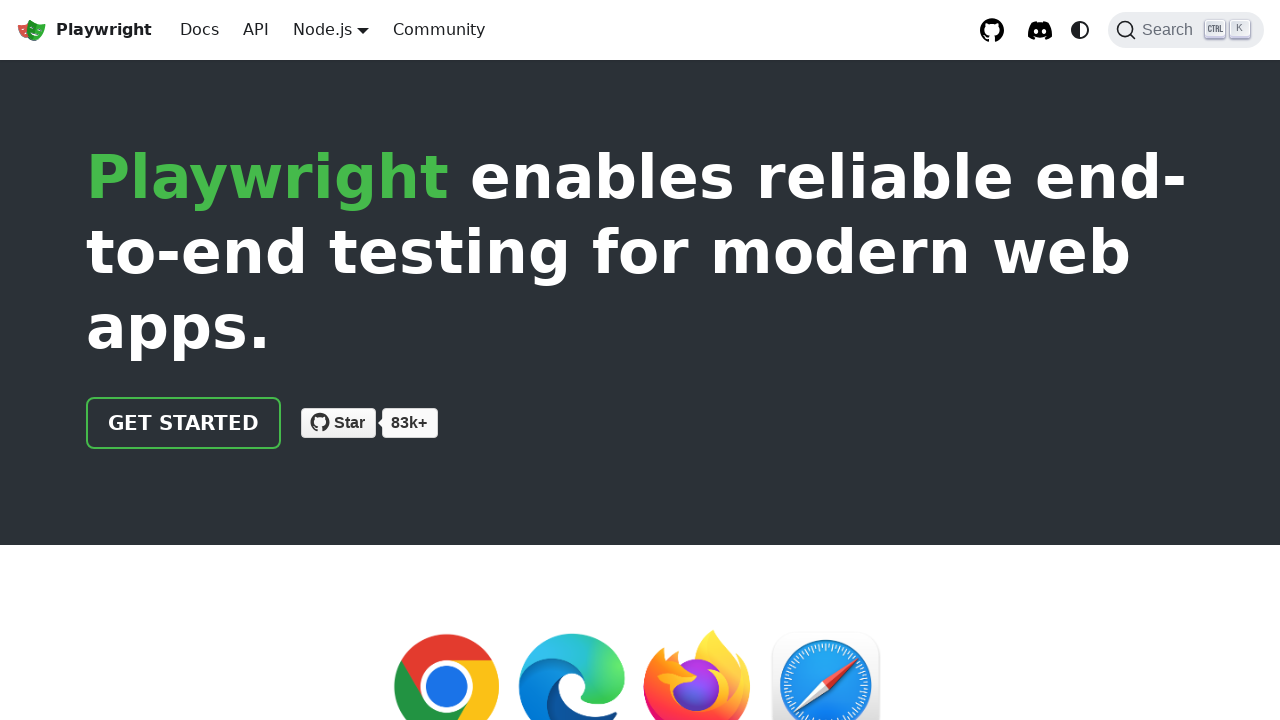

Navigated to Playwright documentation website
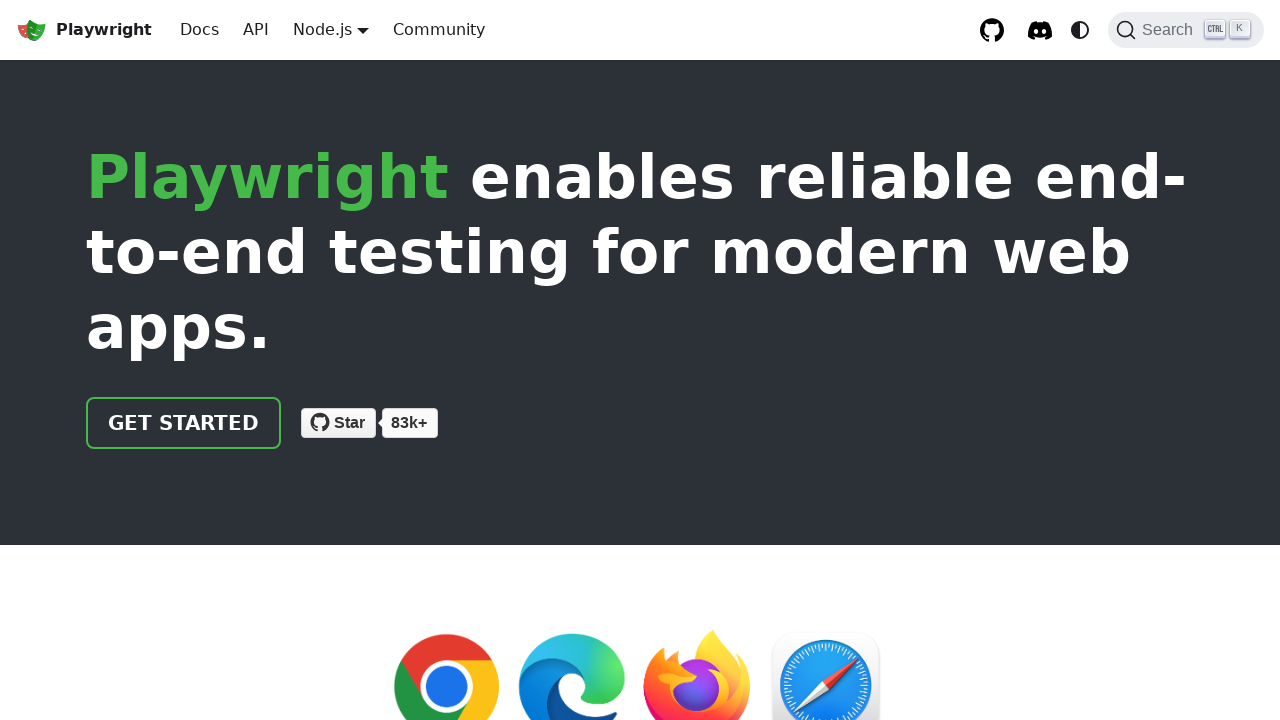

Located light mode toggle button
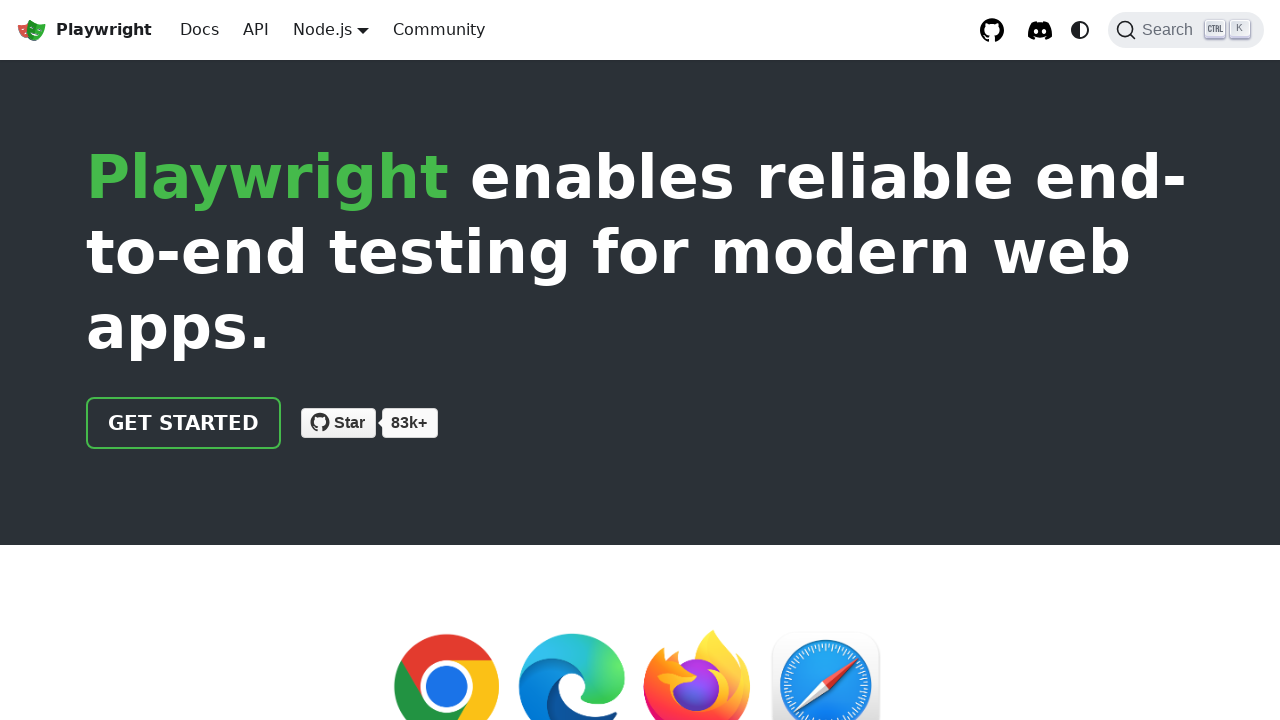

Pressed Enter key on light mode toggle button on internal:label="light mode"i
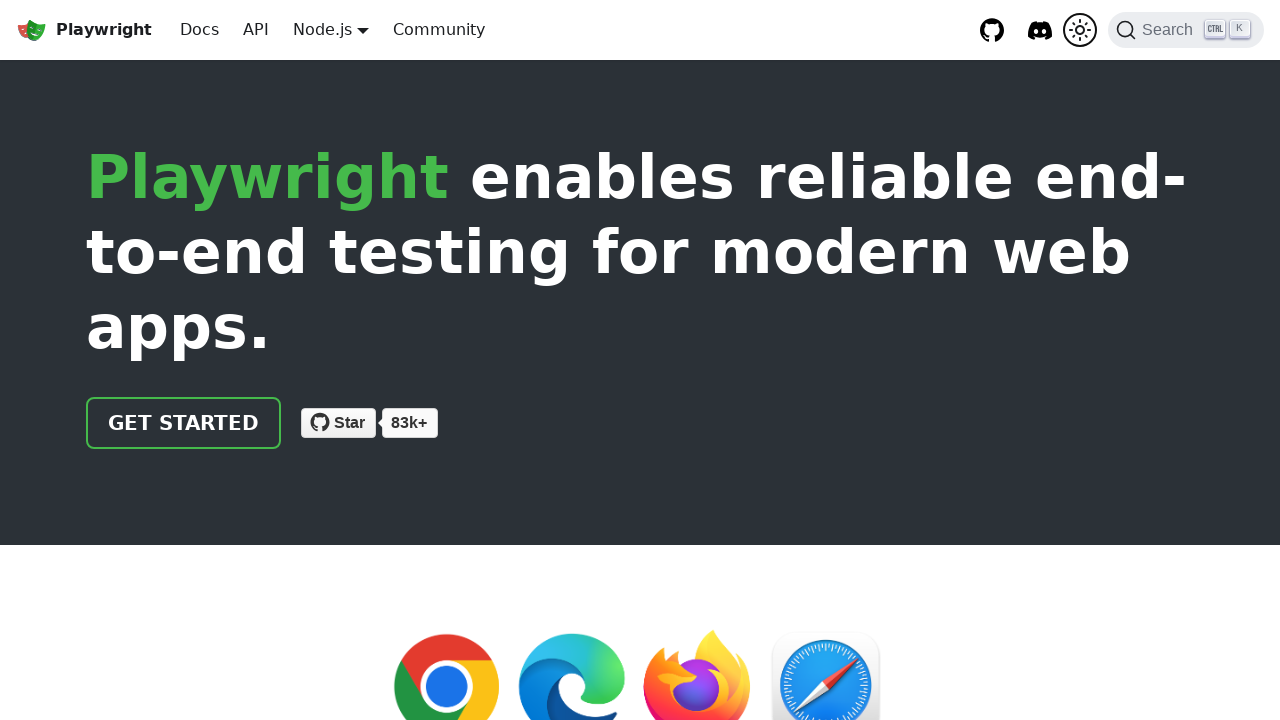

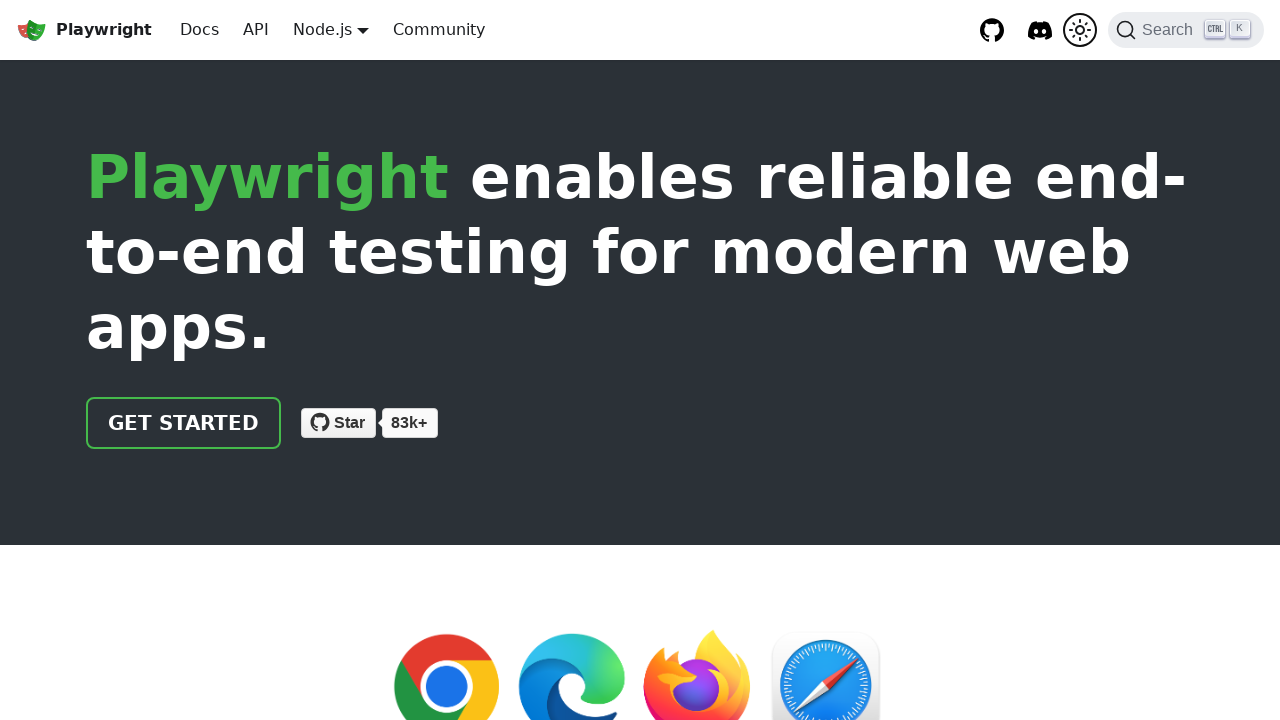